Tests dynamic loading functionality by navigating to examples of hidden and rendered elements

Starting URL: https://the-internet.herokuapp.com/

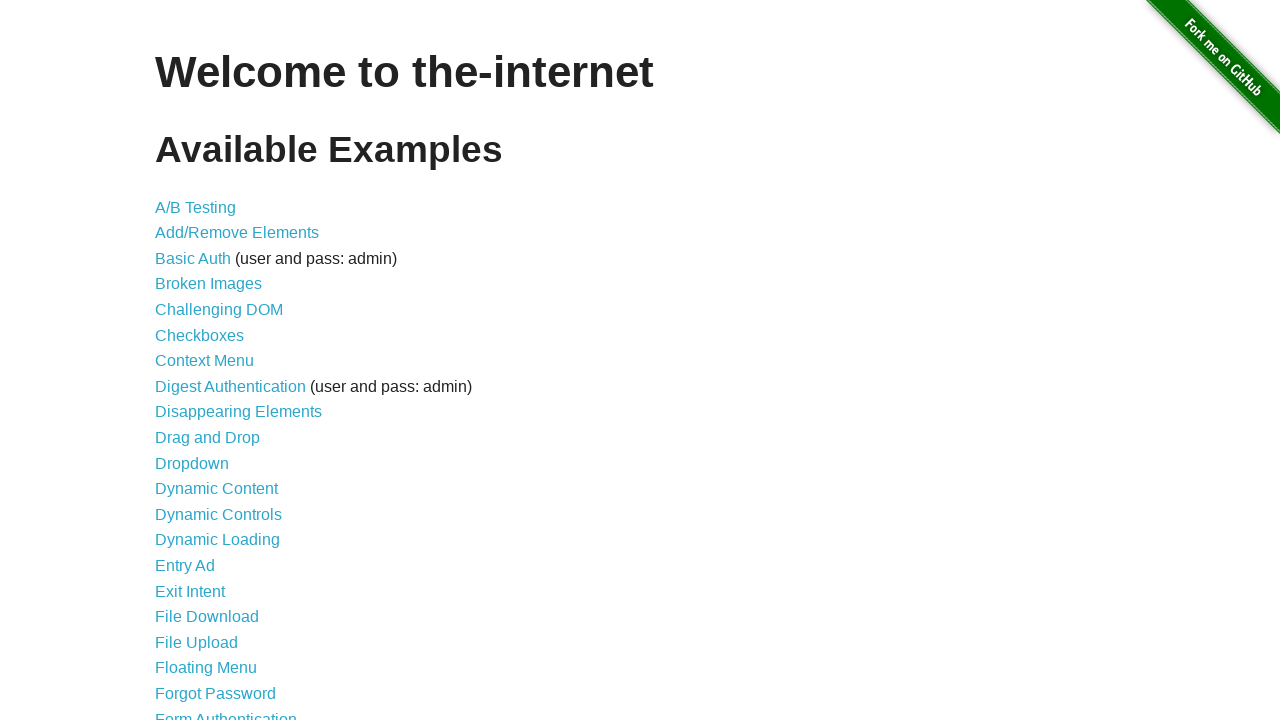

Clicked on Dynamic Loading link at (218, 540) on text=Dynamic Loading
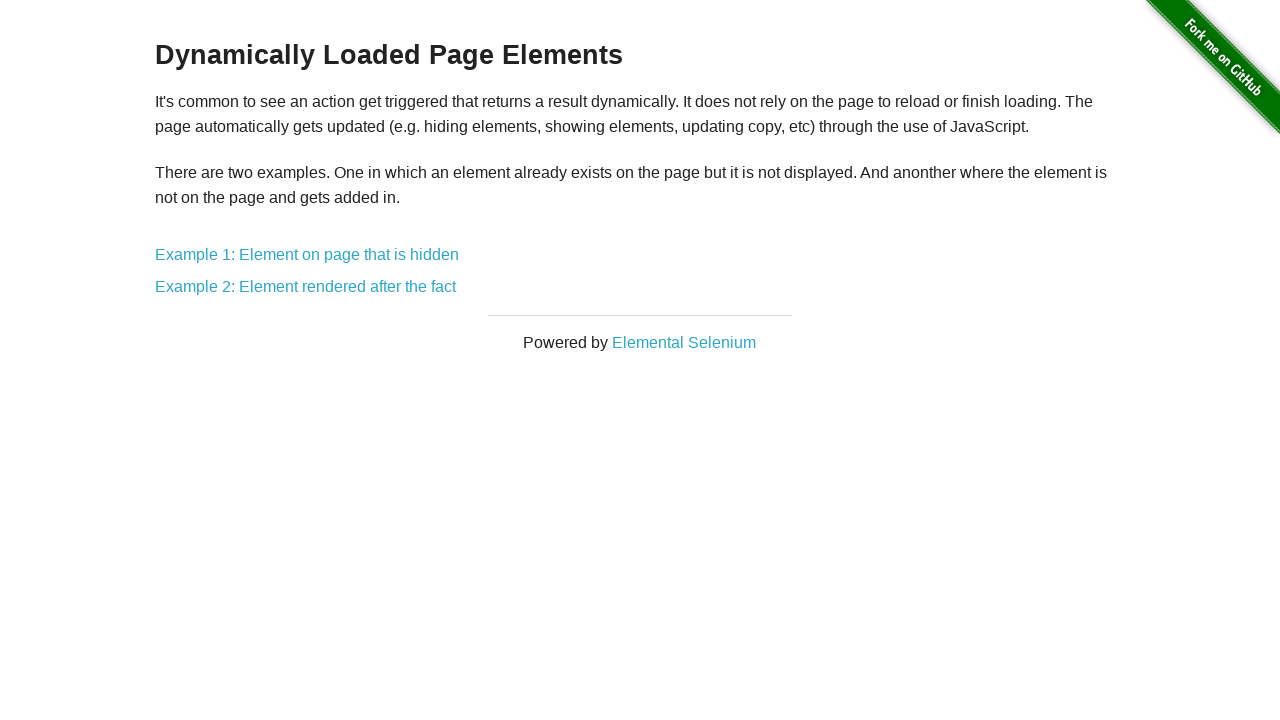

Dynamic Loading page loaded with h3 element visible
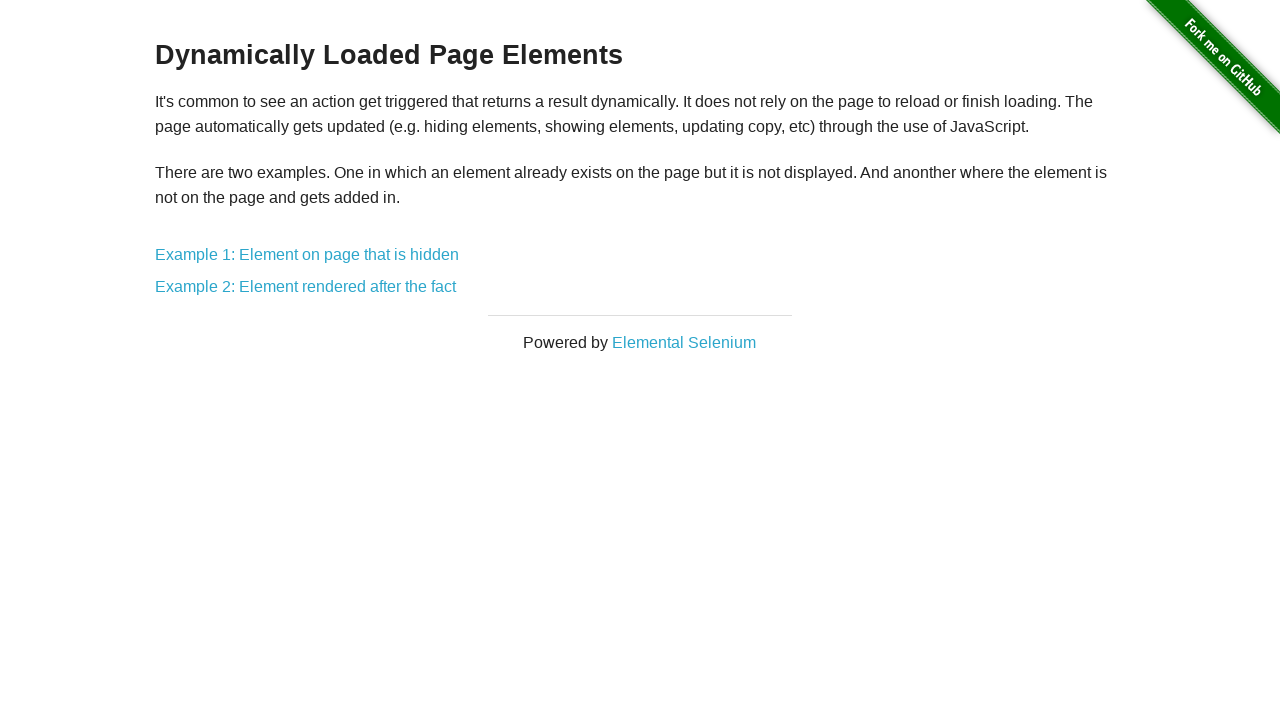

Clicked on Example 1: Element on page that is hidden at (307, 255) on text=Example 1: Element on page that is hidden
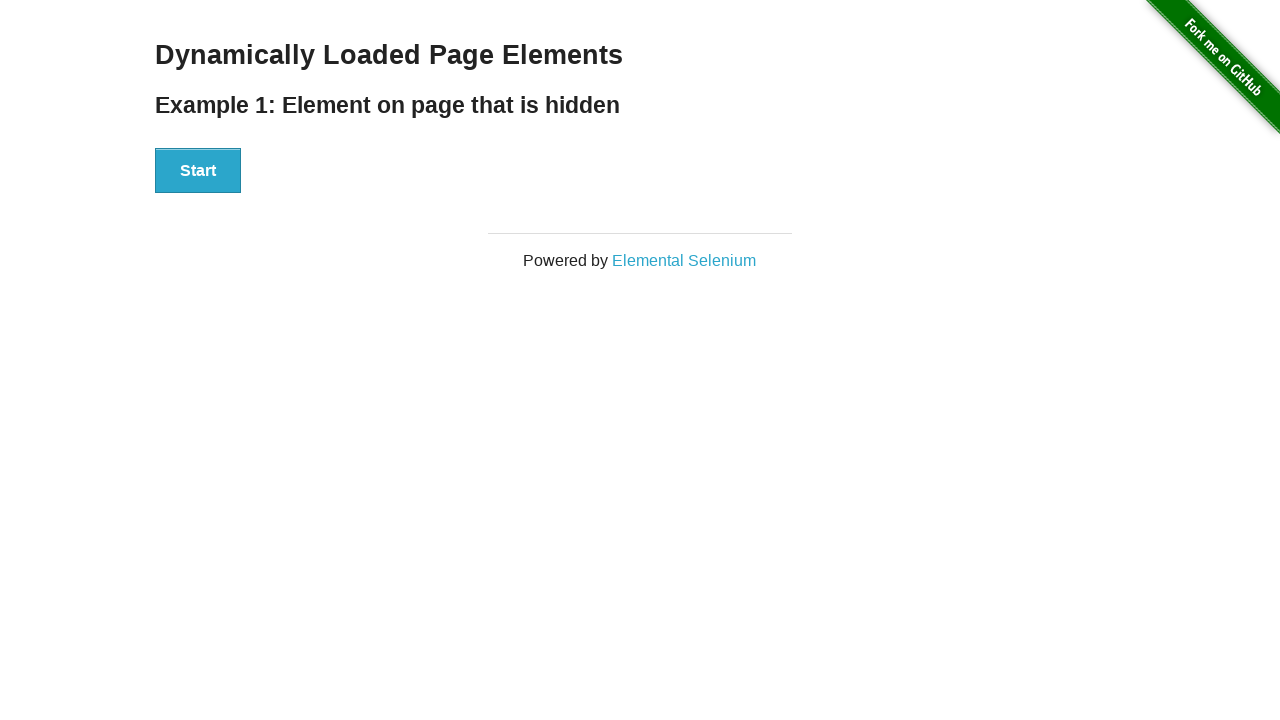

Navigated back to Dynamic Loading page
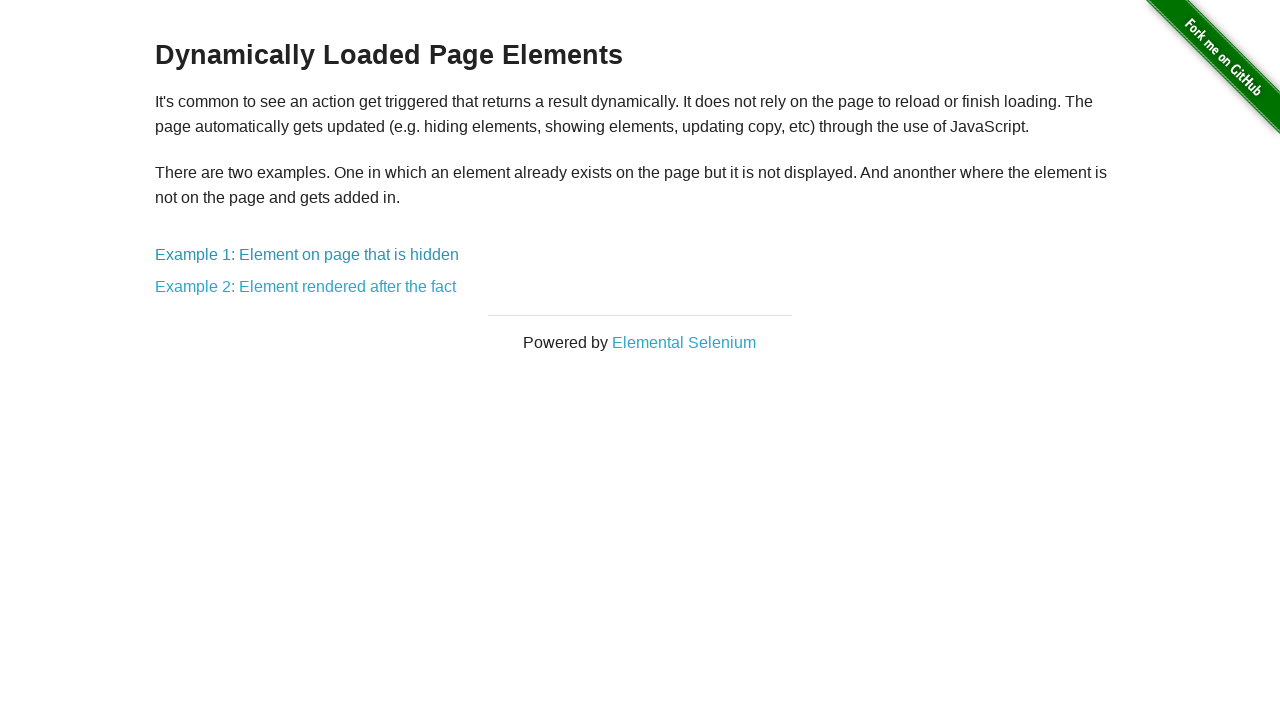

Clicked on Example 2: Element rendered after the fact at (306, 287) on text=Example 2: Element rendered after the fact
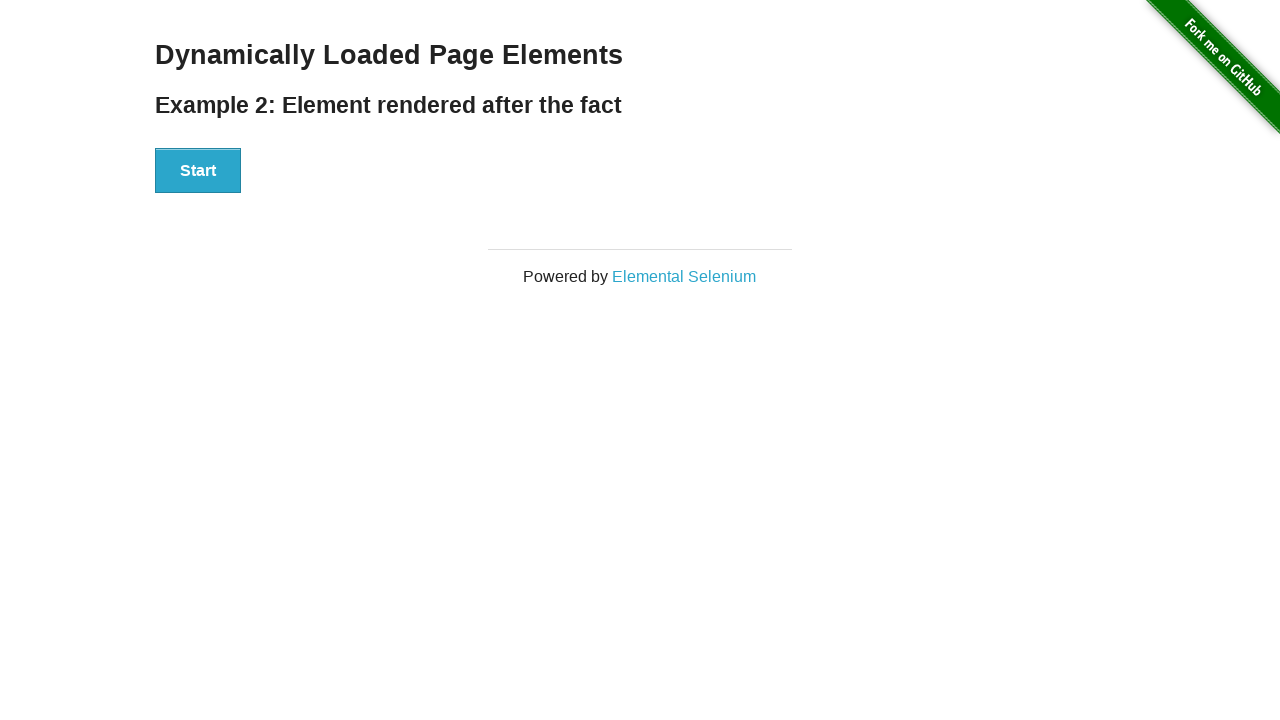

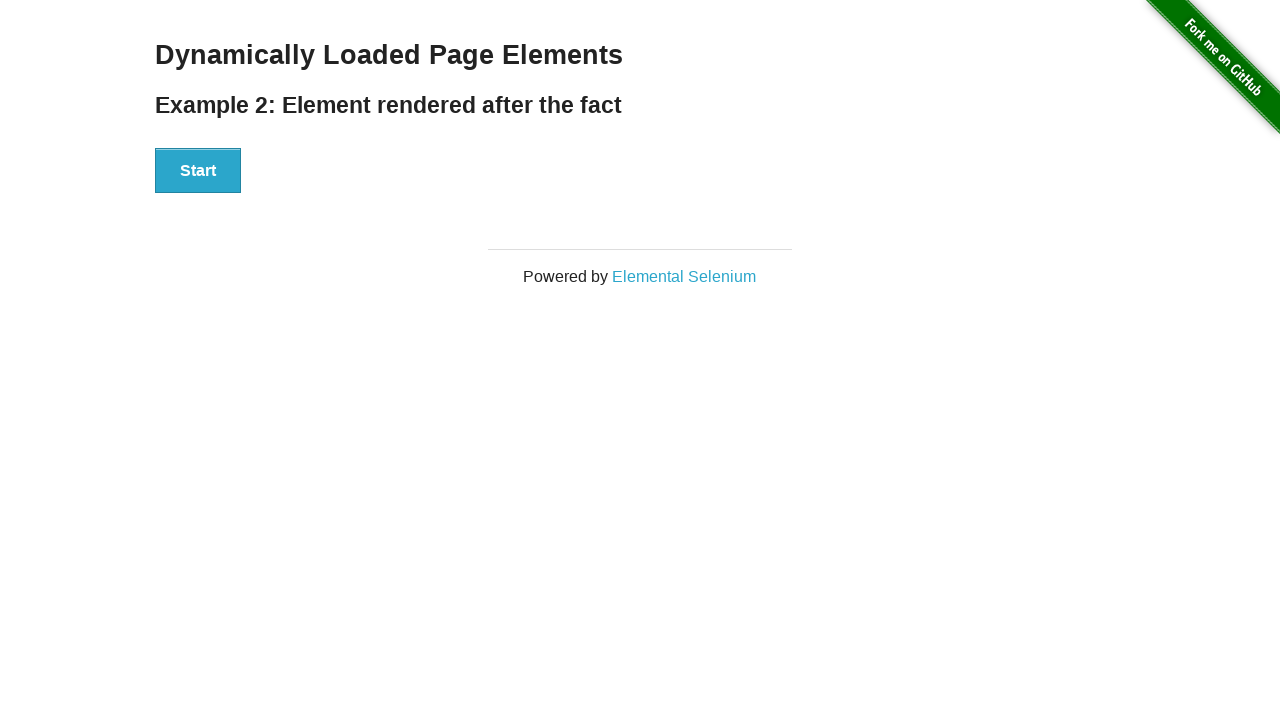